Tests a student registration form by filling in all fields including name, email, gender, mobile number, date of birth, subjects, hobbies, address, state and city, then submitting and verifying the results.

Starting URL: https://demoqa.com/automation-practice-form

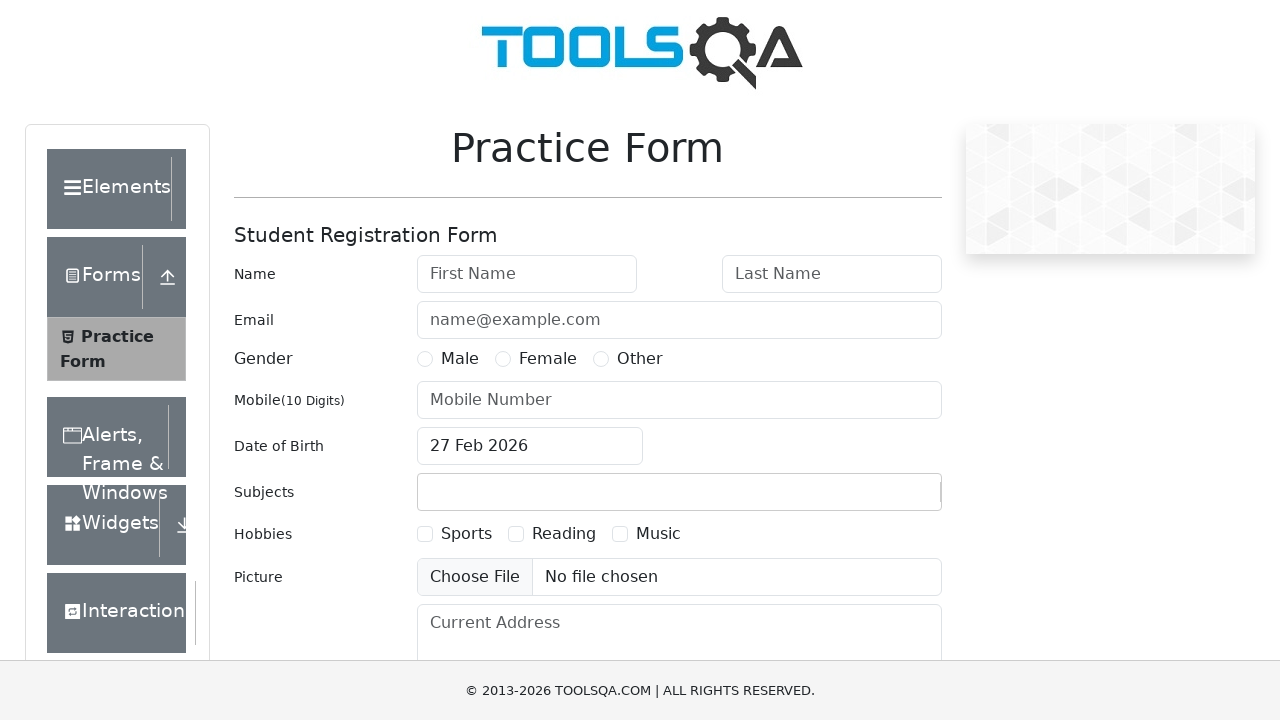

Filled first name field with 'Peter' on #firstName
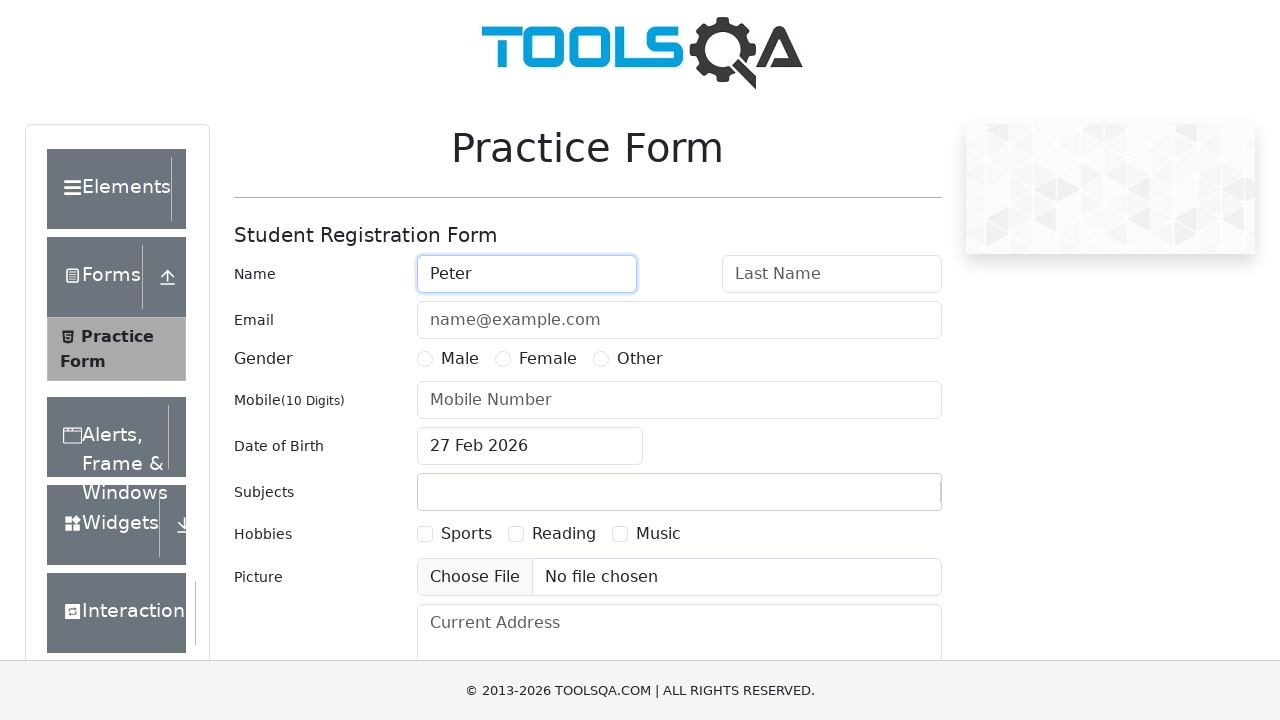

Filled last name field with 'Ivanov' on #lastName
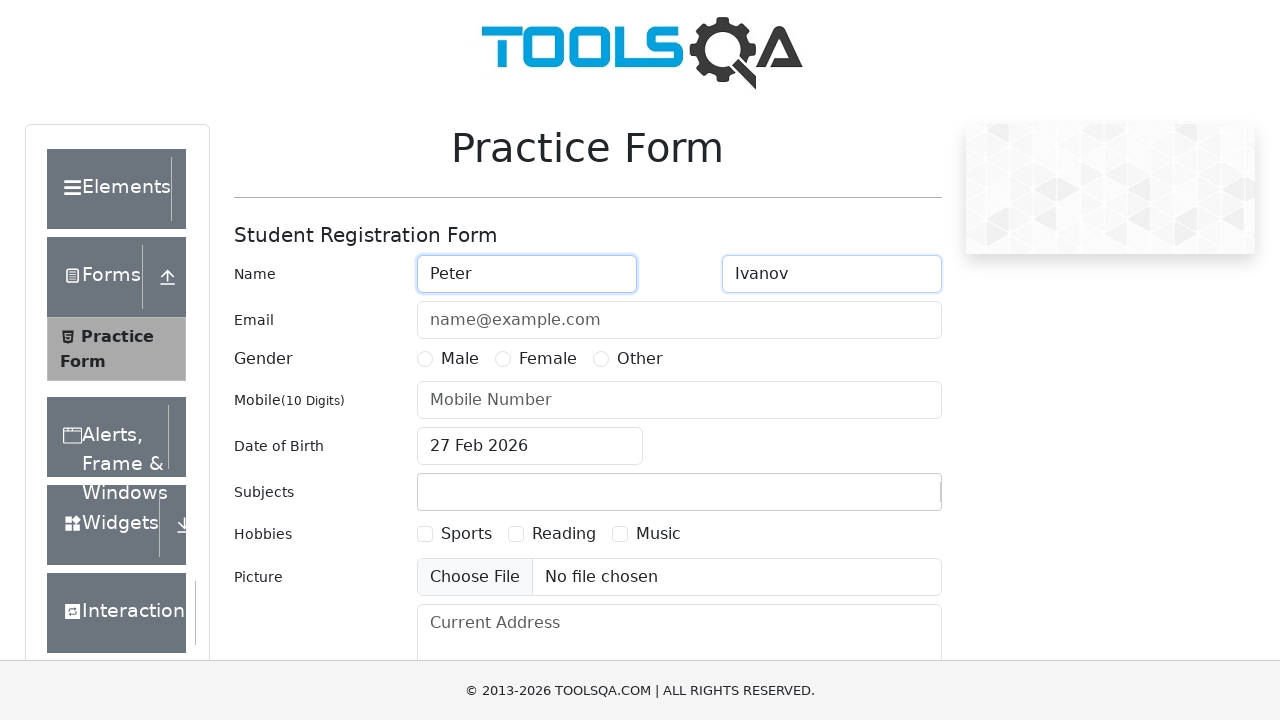

Filled email field with 'a@a.ru' on #userEmail
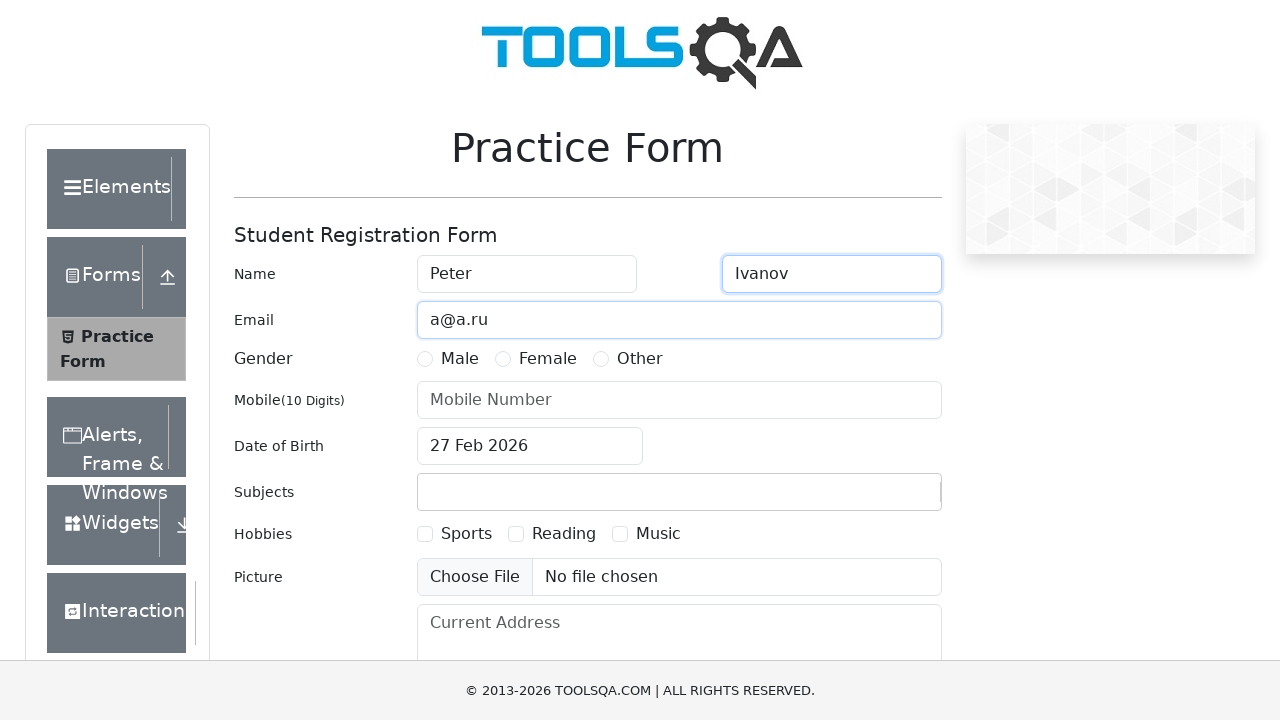

Selected Male gender option at (460, 359) on label[for='gender-radio-1']
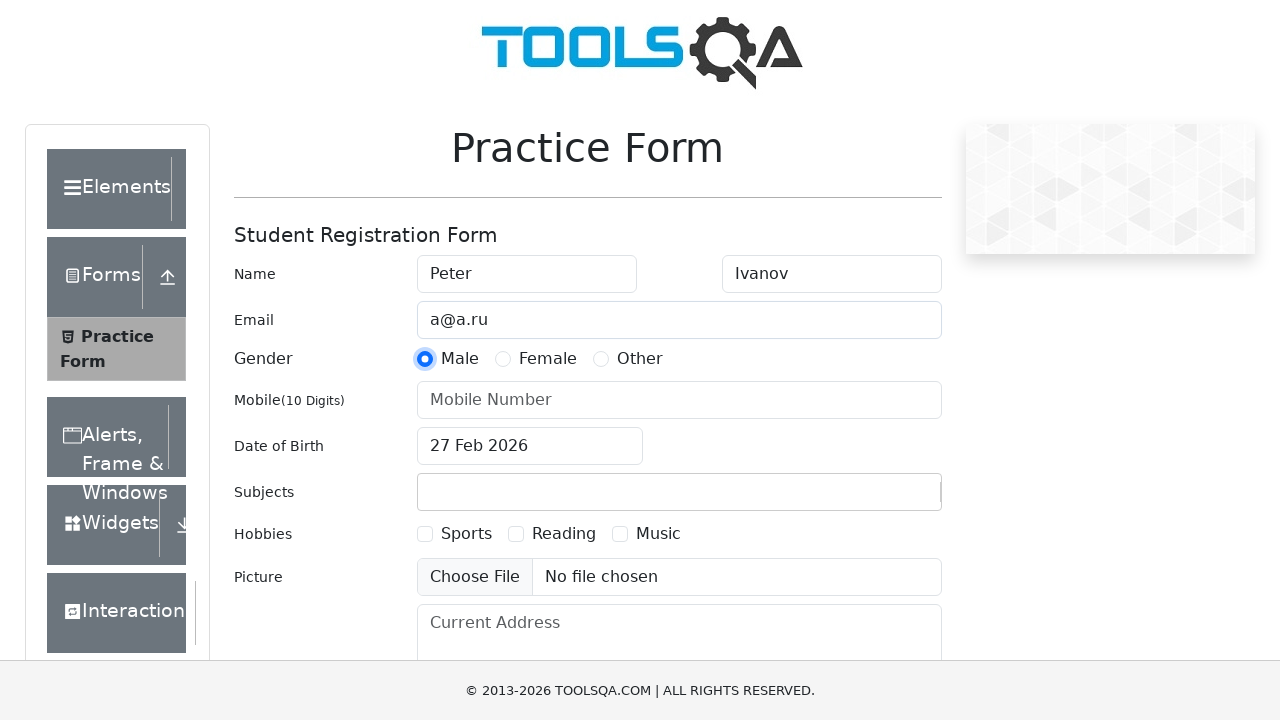

Filled mobile number field with '1234567890' on #userNumber
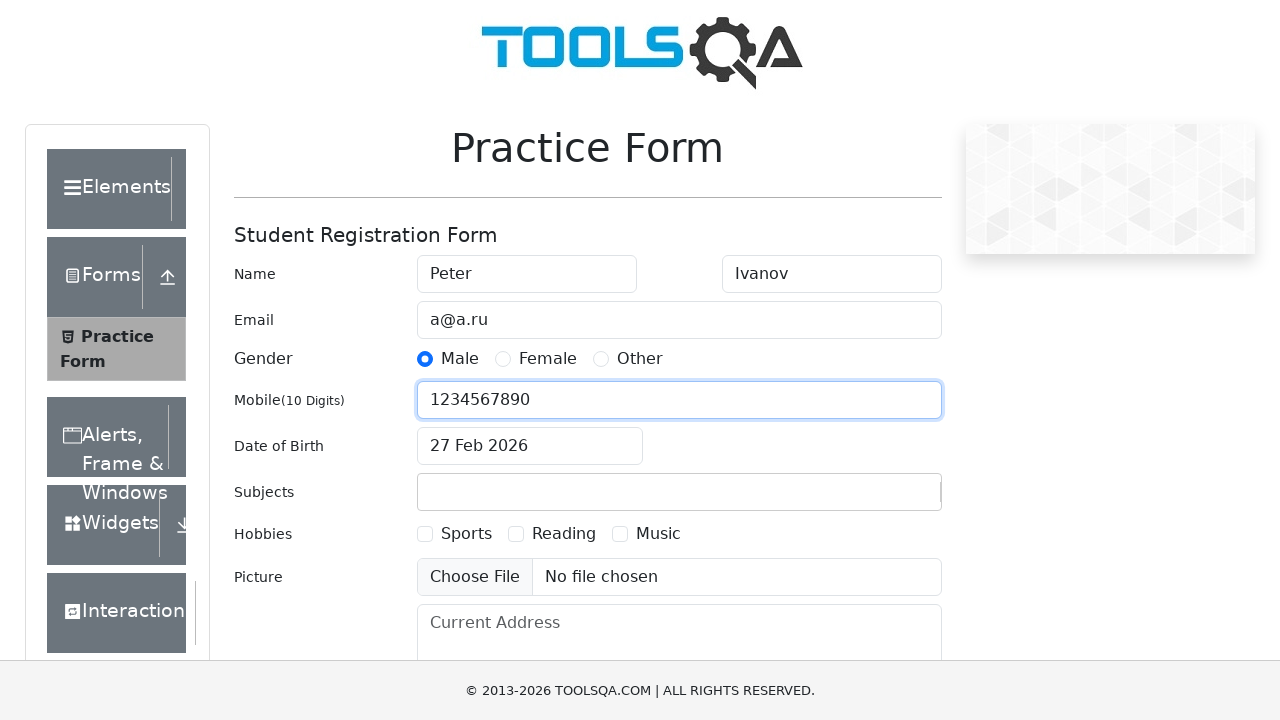

Clicked date of birth input field at (530, 446) on #dateOfBirthInput
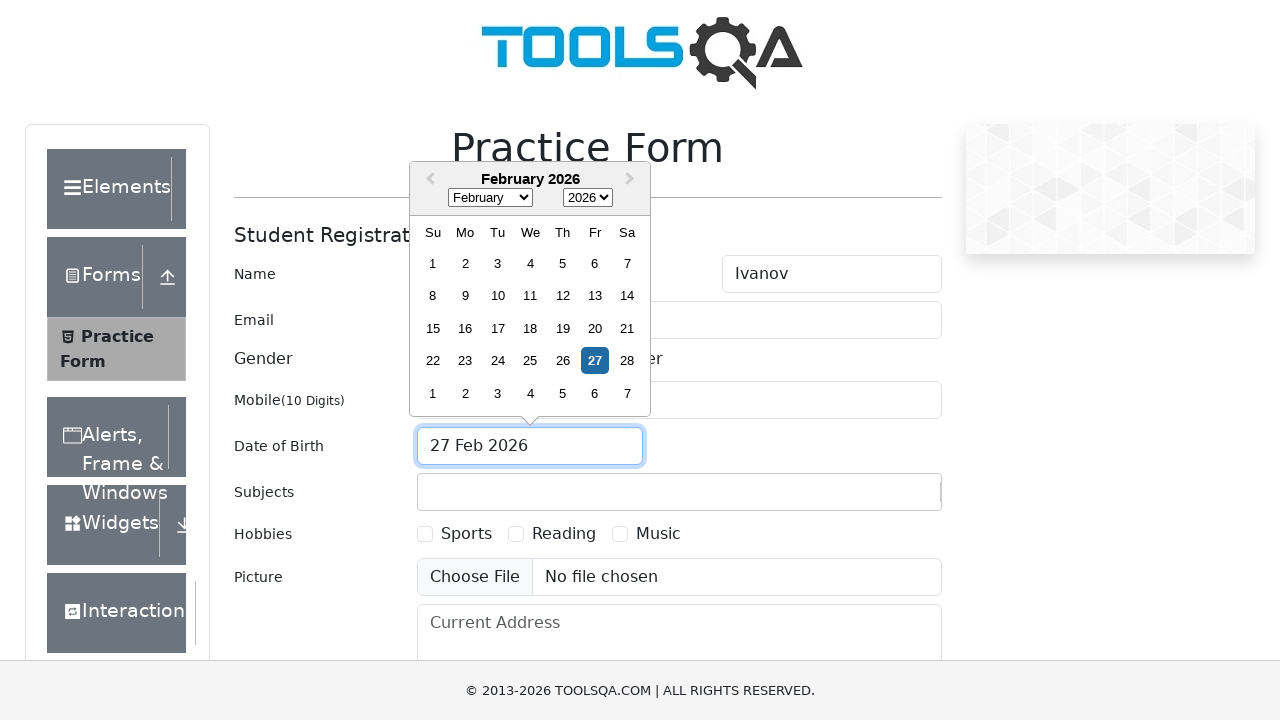

Selected November month for date of birth on .react-datepicker__month-select
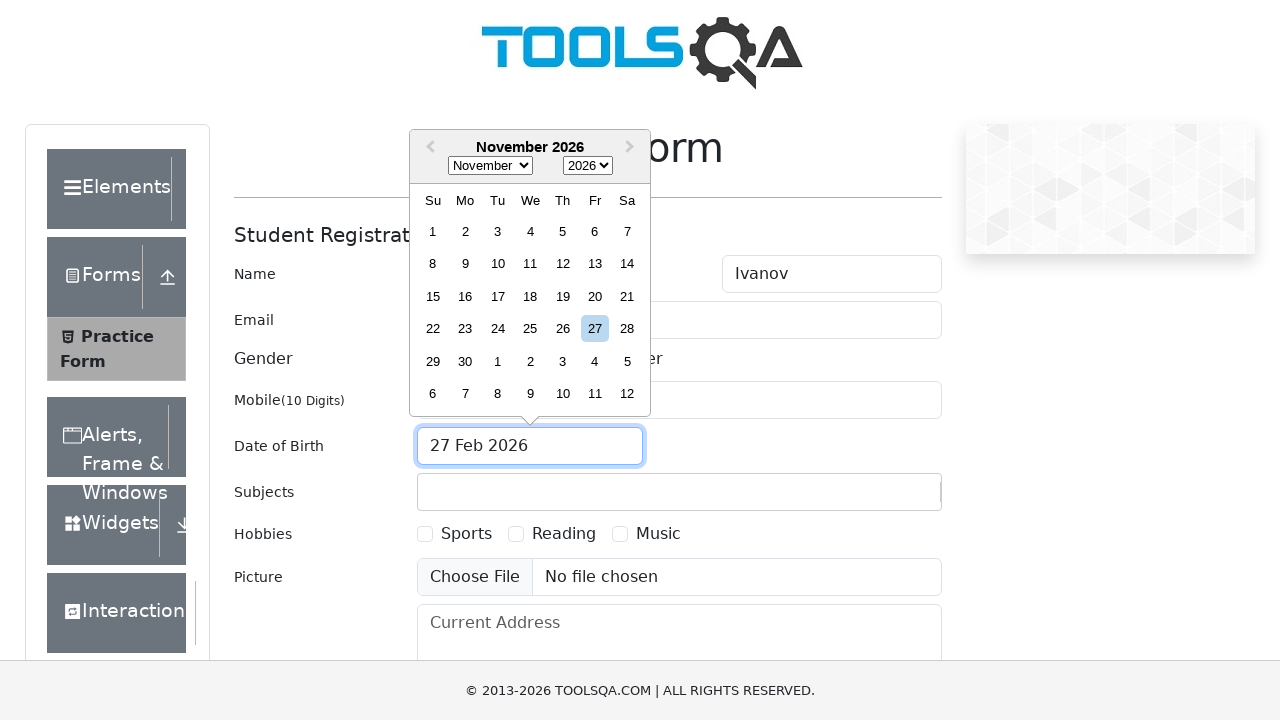

Selected 1985 year for date of birth on .react-datepicker__year-select
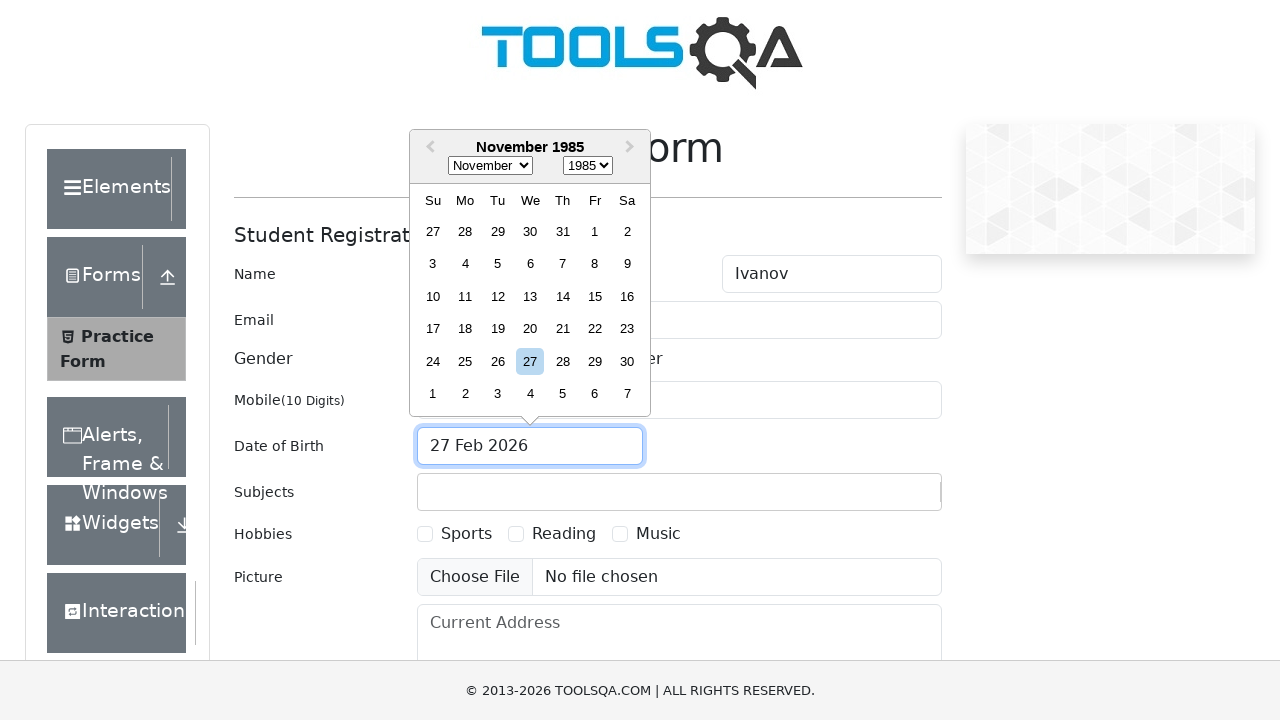

Selected November 15th, 1985 as date of birth at (595, 296) on xpath=//div[@aria-label='Choose Friday, November 15th, 1985']
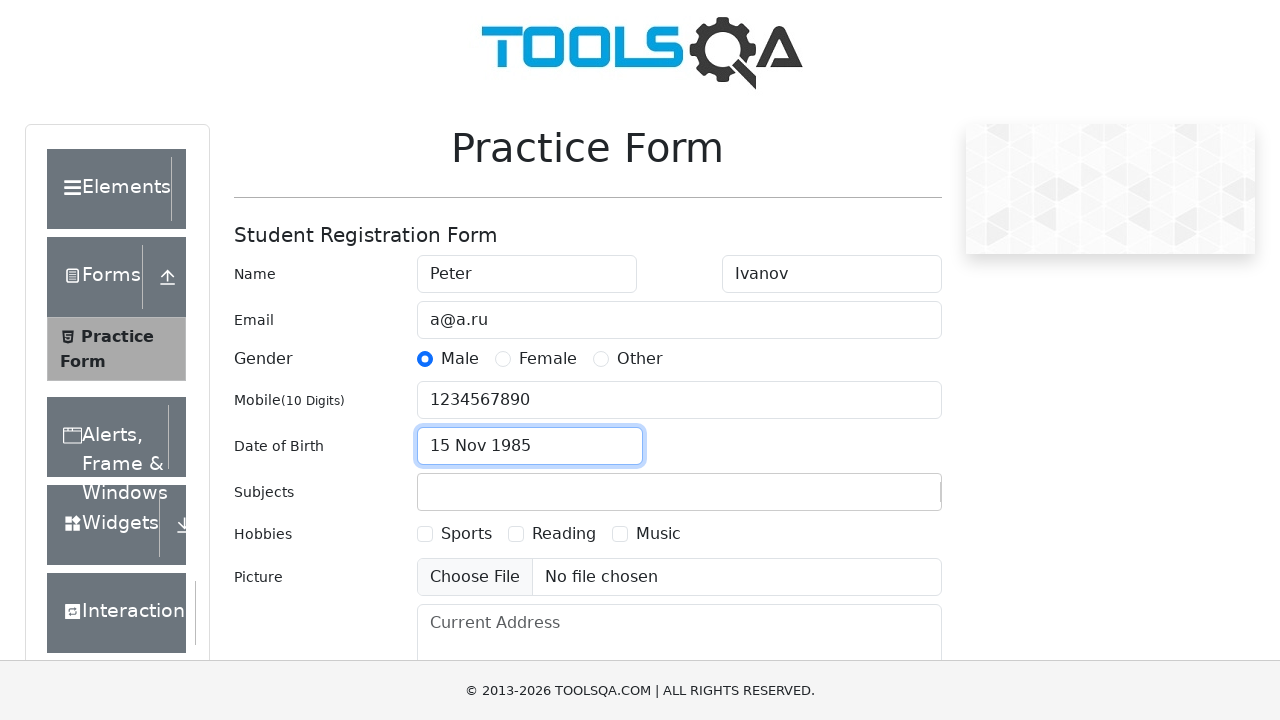

Filled subjects field with 'Maths' on #subjectsInput
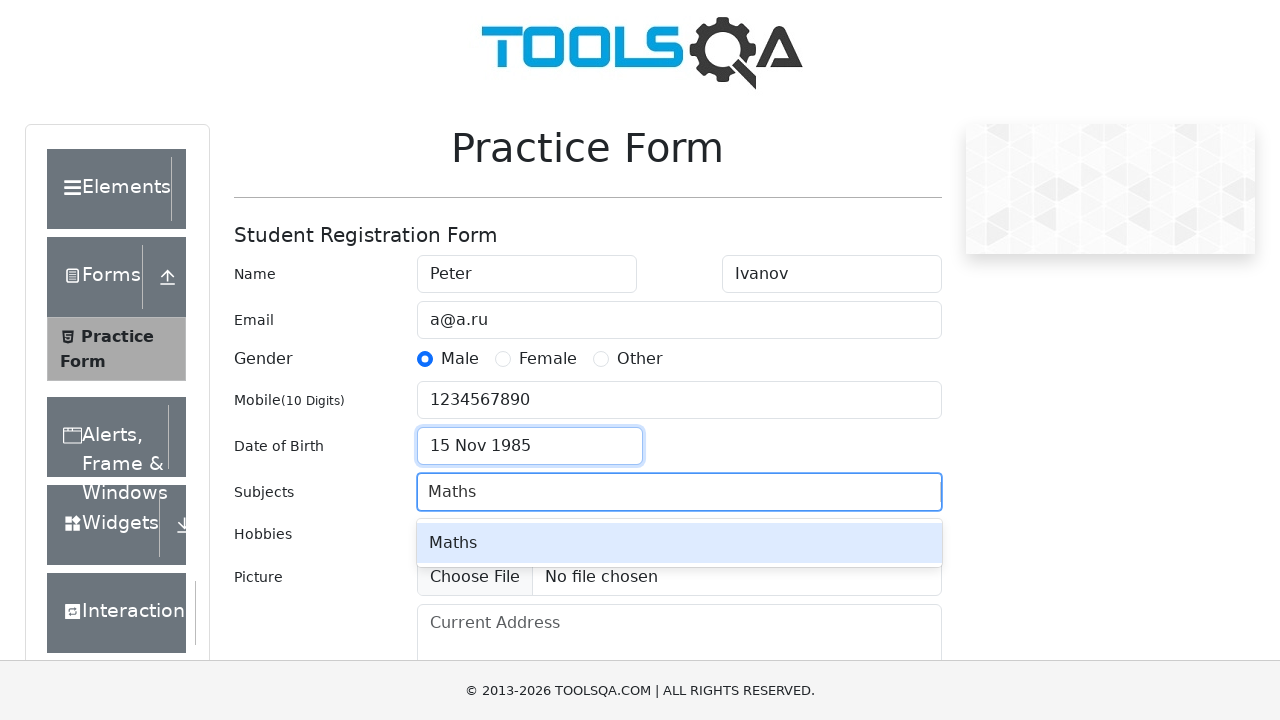

Selected Maths from subject dropdown at (679, 543) on #react-select-2-option-0
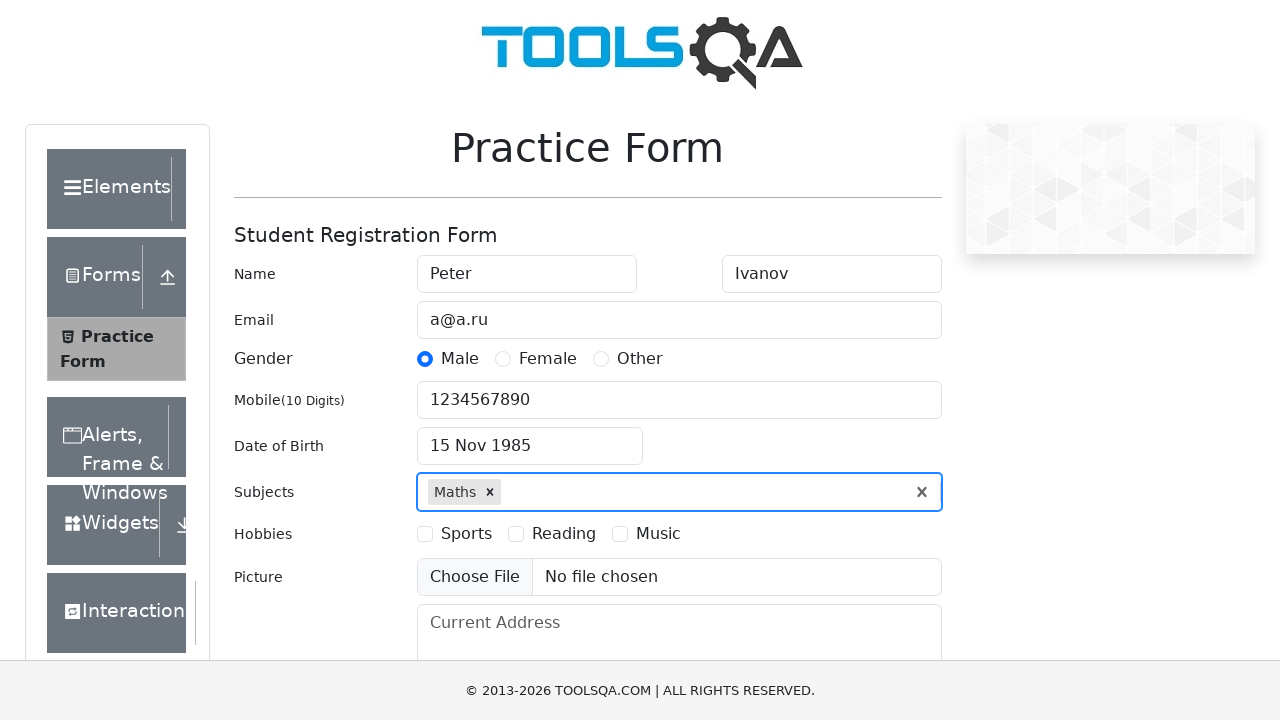

Selected Sports hobby checkbox at (466, 534) on label[for='hobbies-checkbox-1']
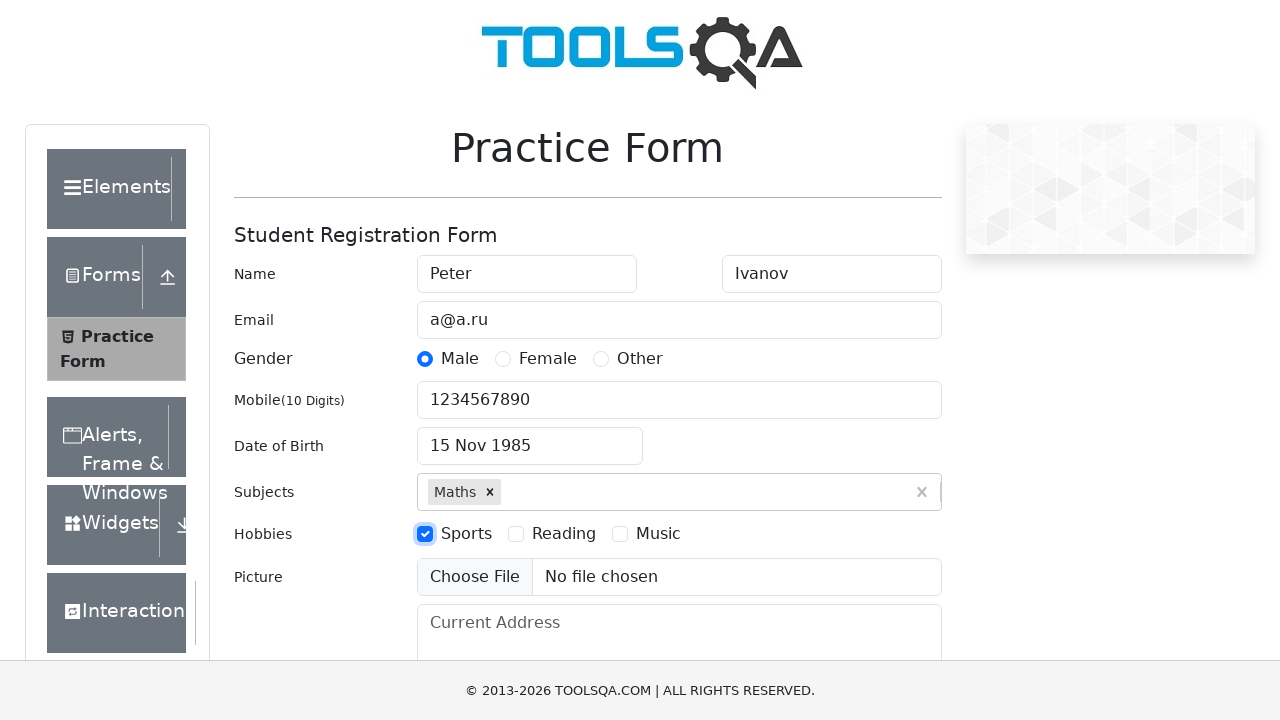

Filled current address field with 'CA, San Francisco, 17 avn, 1' on #currentAddress
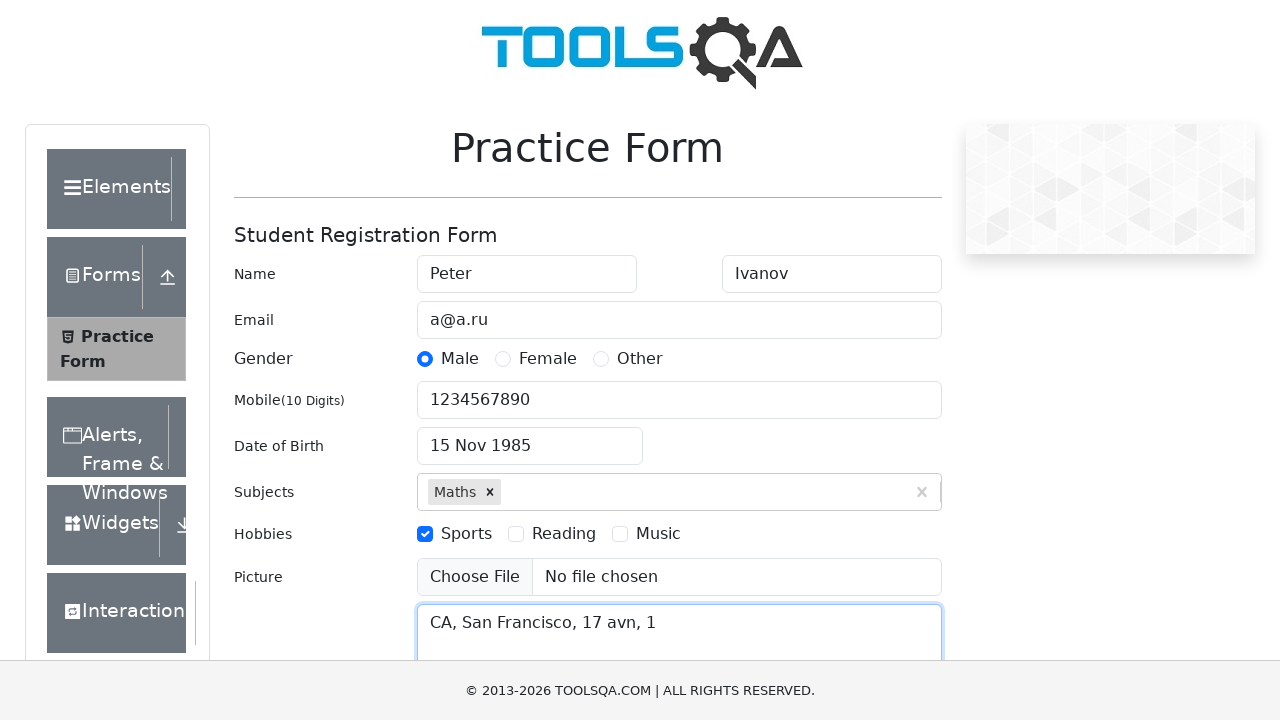

Filled state field with 'NCR' on #react-select-3-input
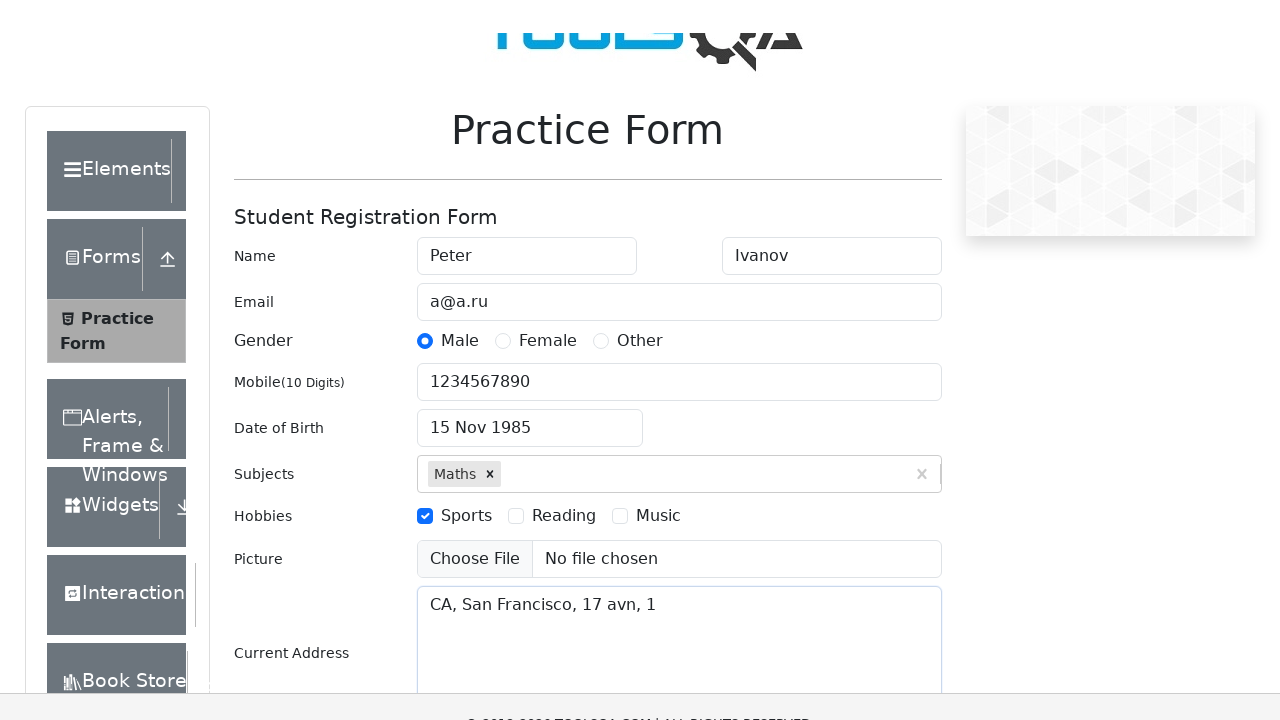

Selected NCR from state dropdown at (527, 688) on #react-select-3-option-0
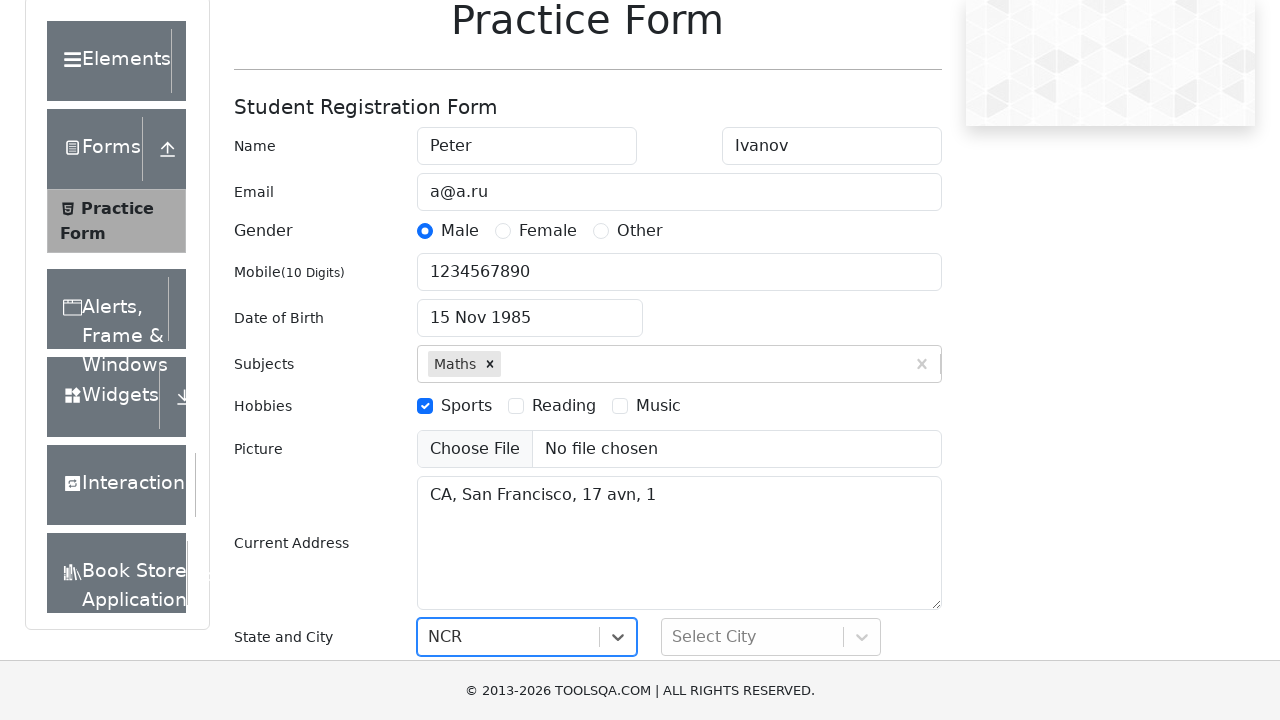

Filled city field with 'Delhi' on #react-select-4-input
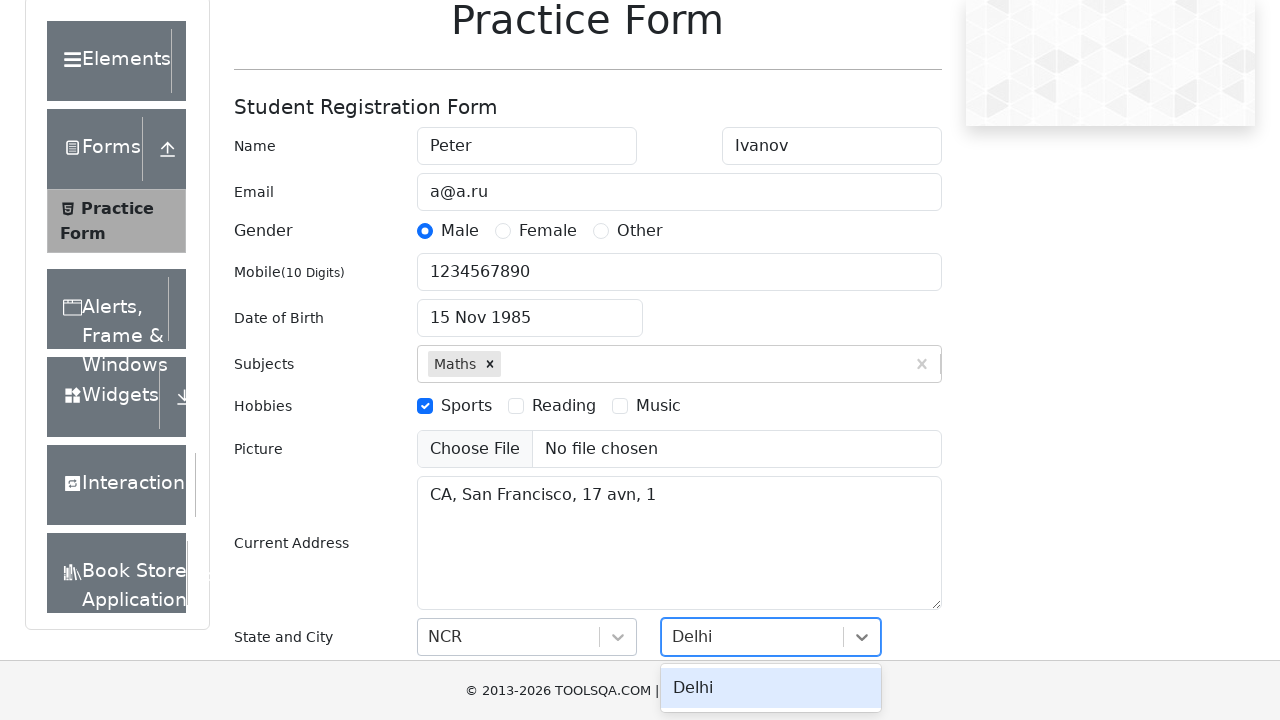

Selected Delhi from city dropdown at (771, 688) on #react-select-4-option-0
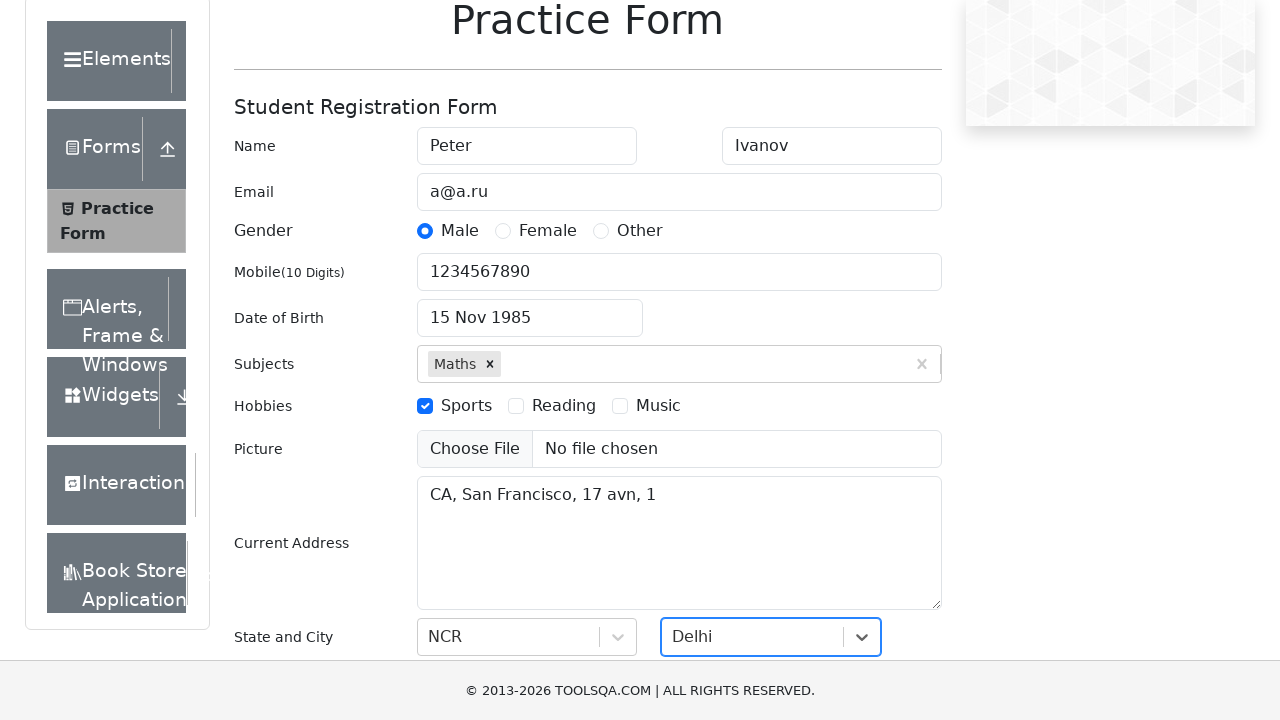

Submitted registration form
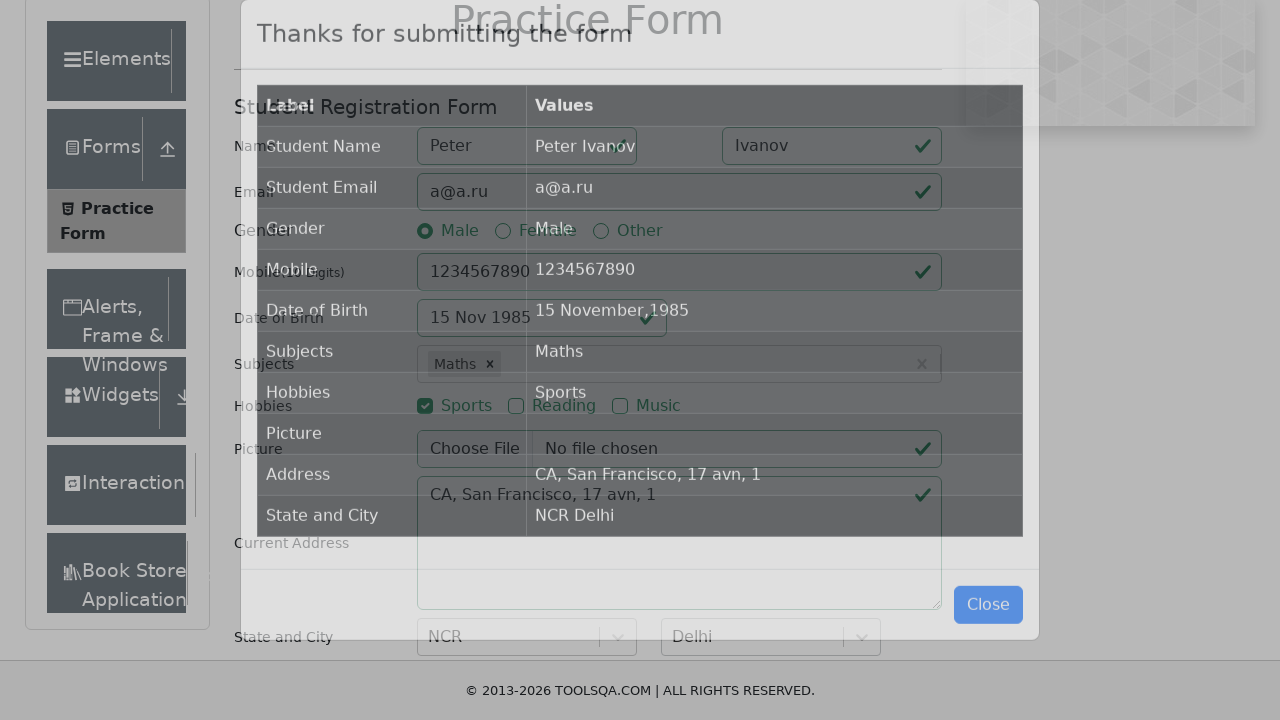

Verified form submission - results table appeared
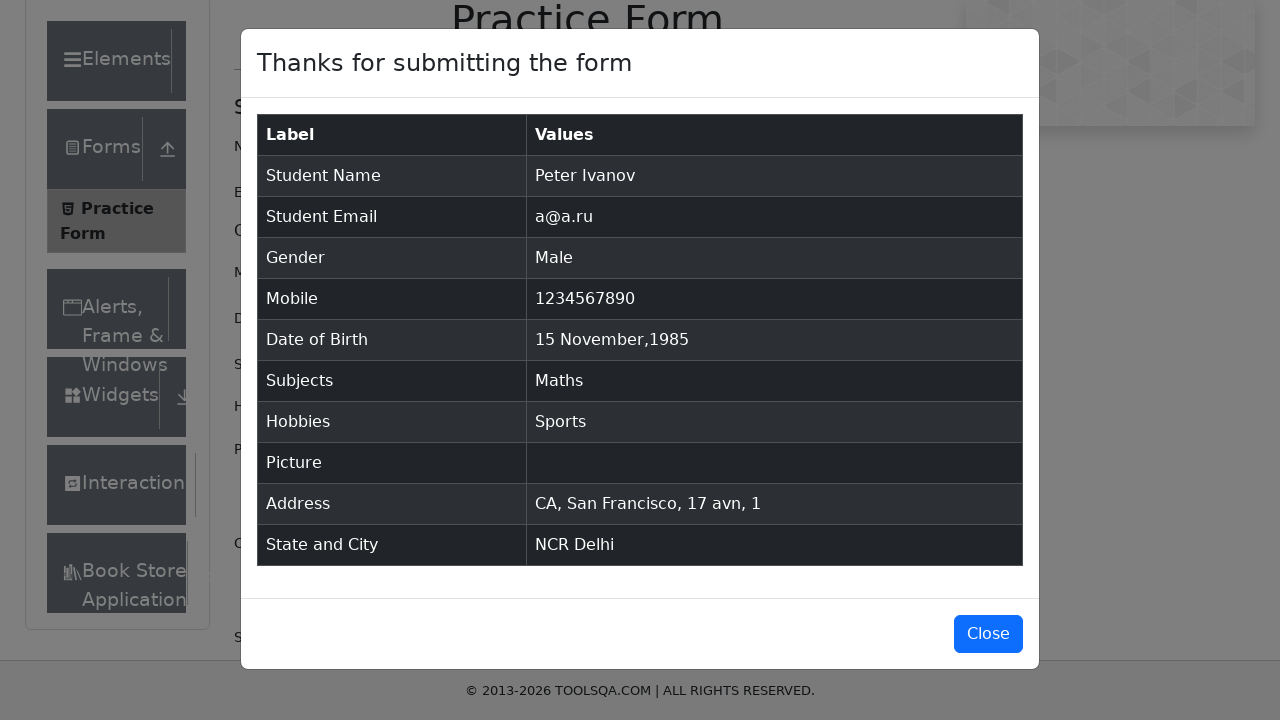

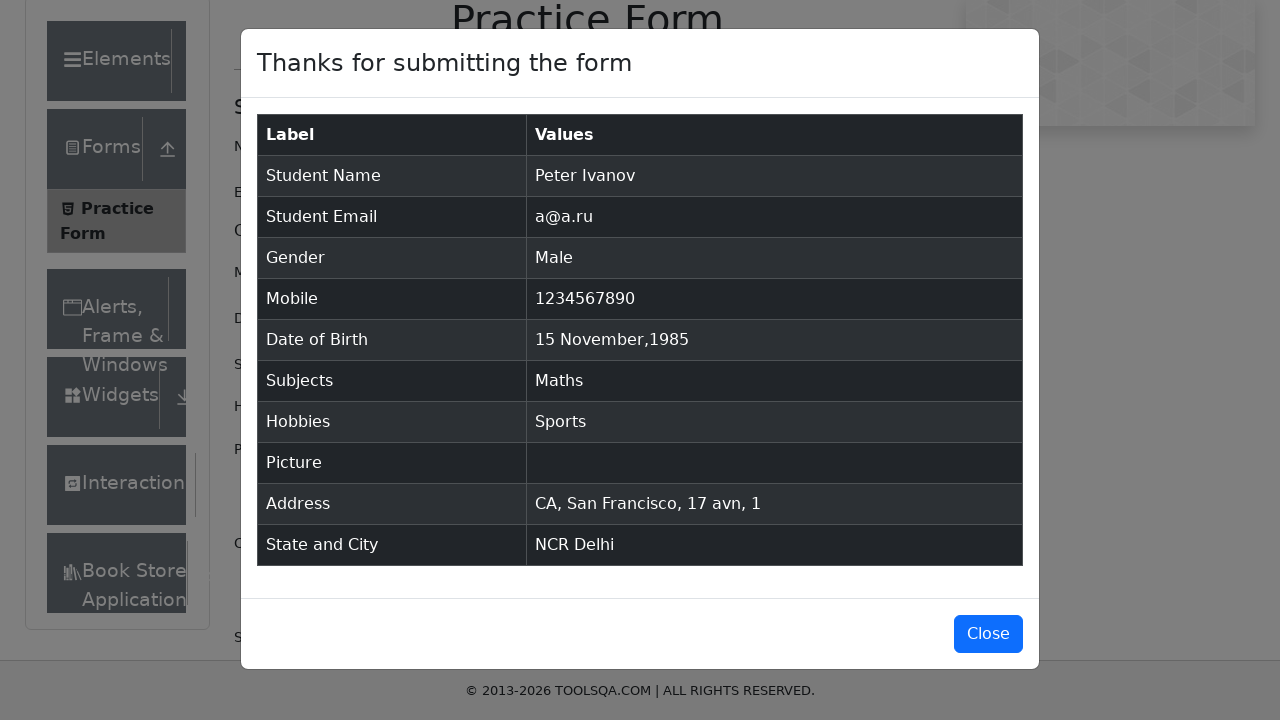